Navigates to a YouTube video page and maximizes the browser window

Starting URL: https://www.youtube.com/watch?v=XGFMp0ieCV0

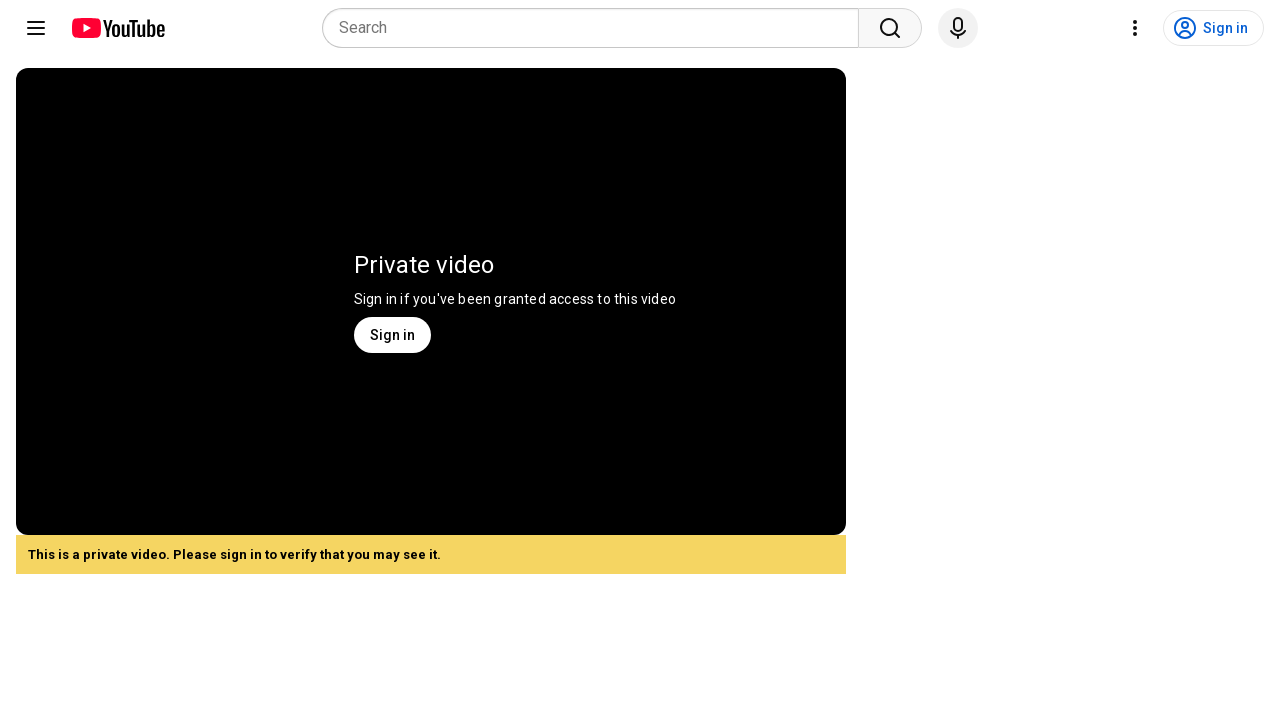

Set viewport size to 1920x1080
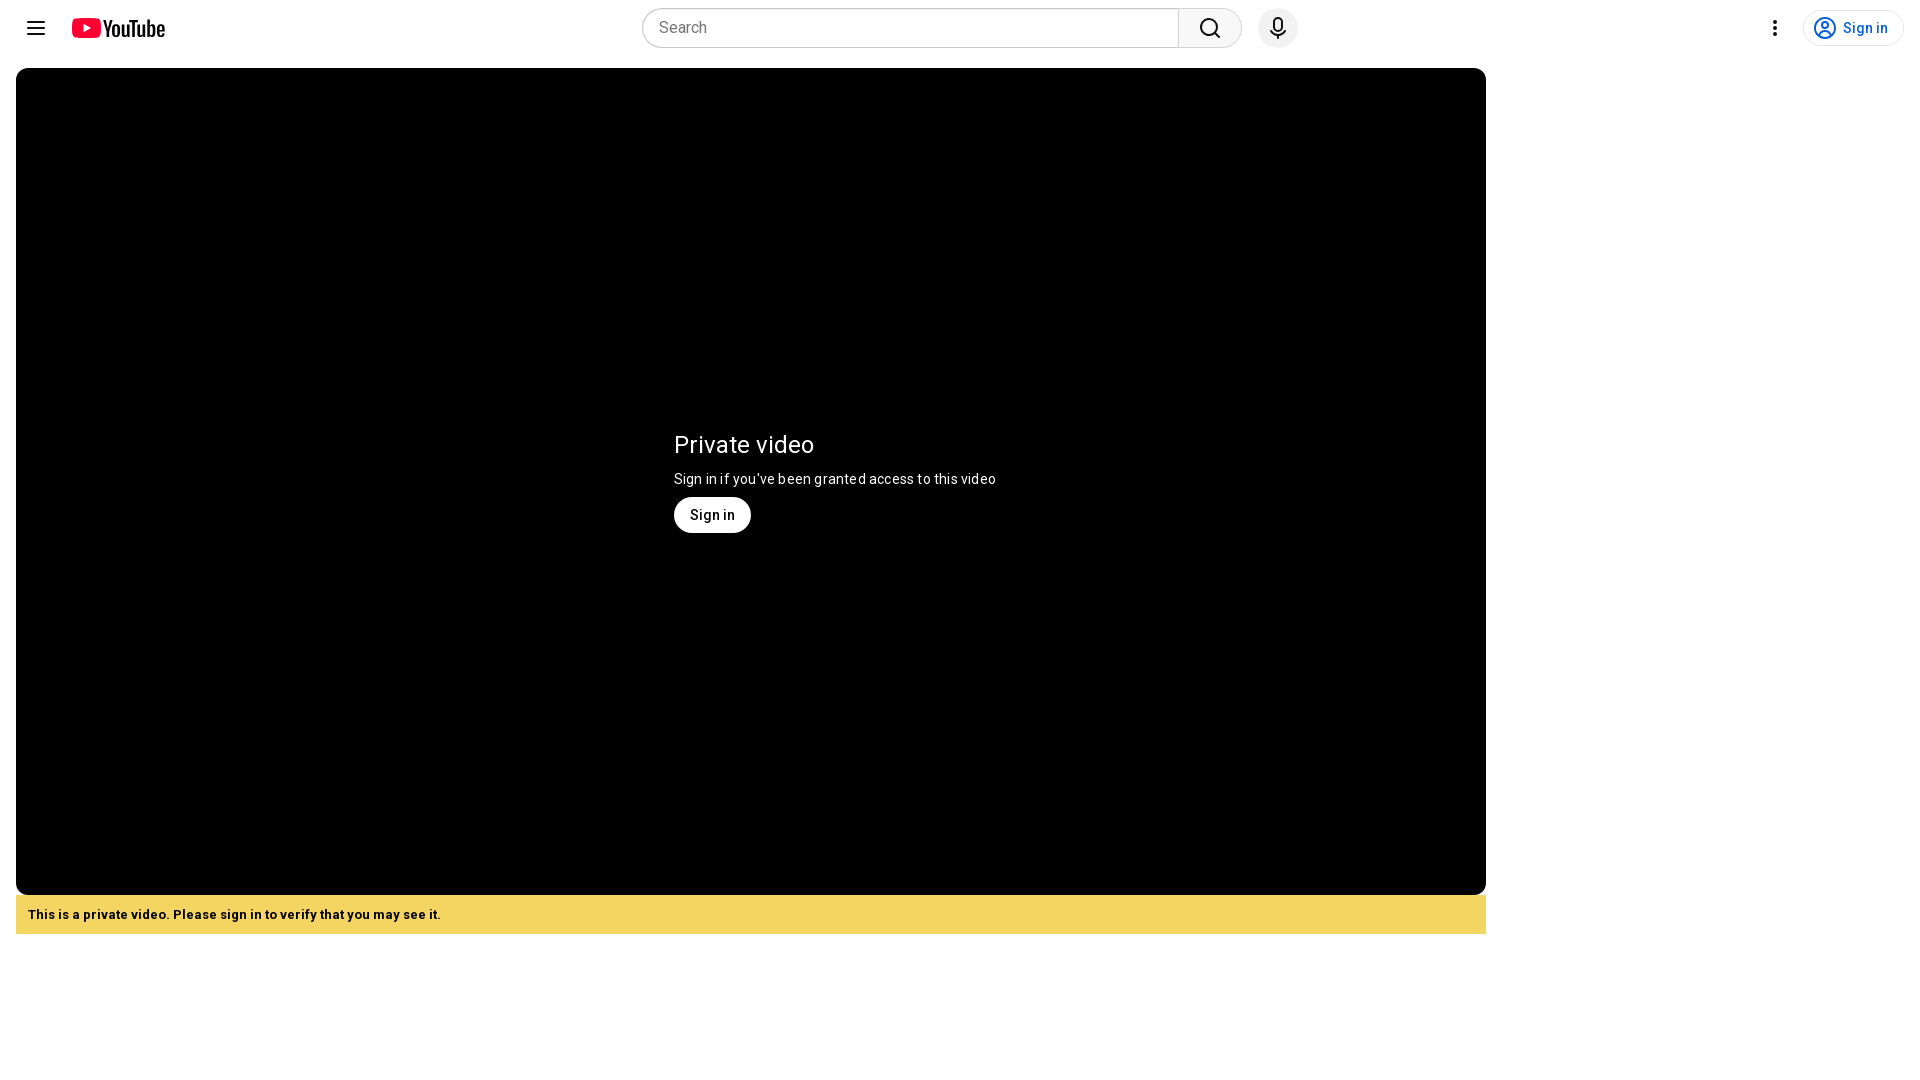

YouTube video page loaded (domcontentloaded)
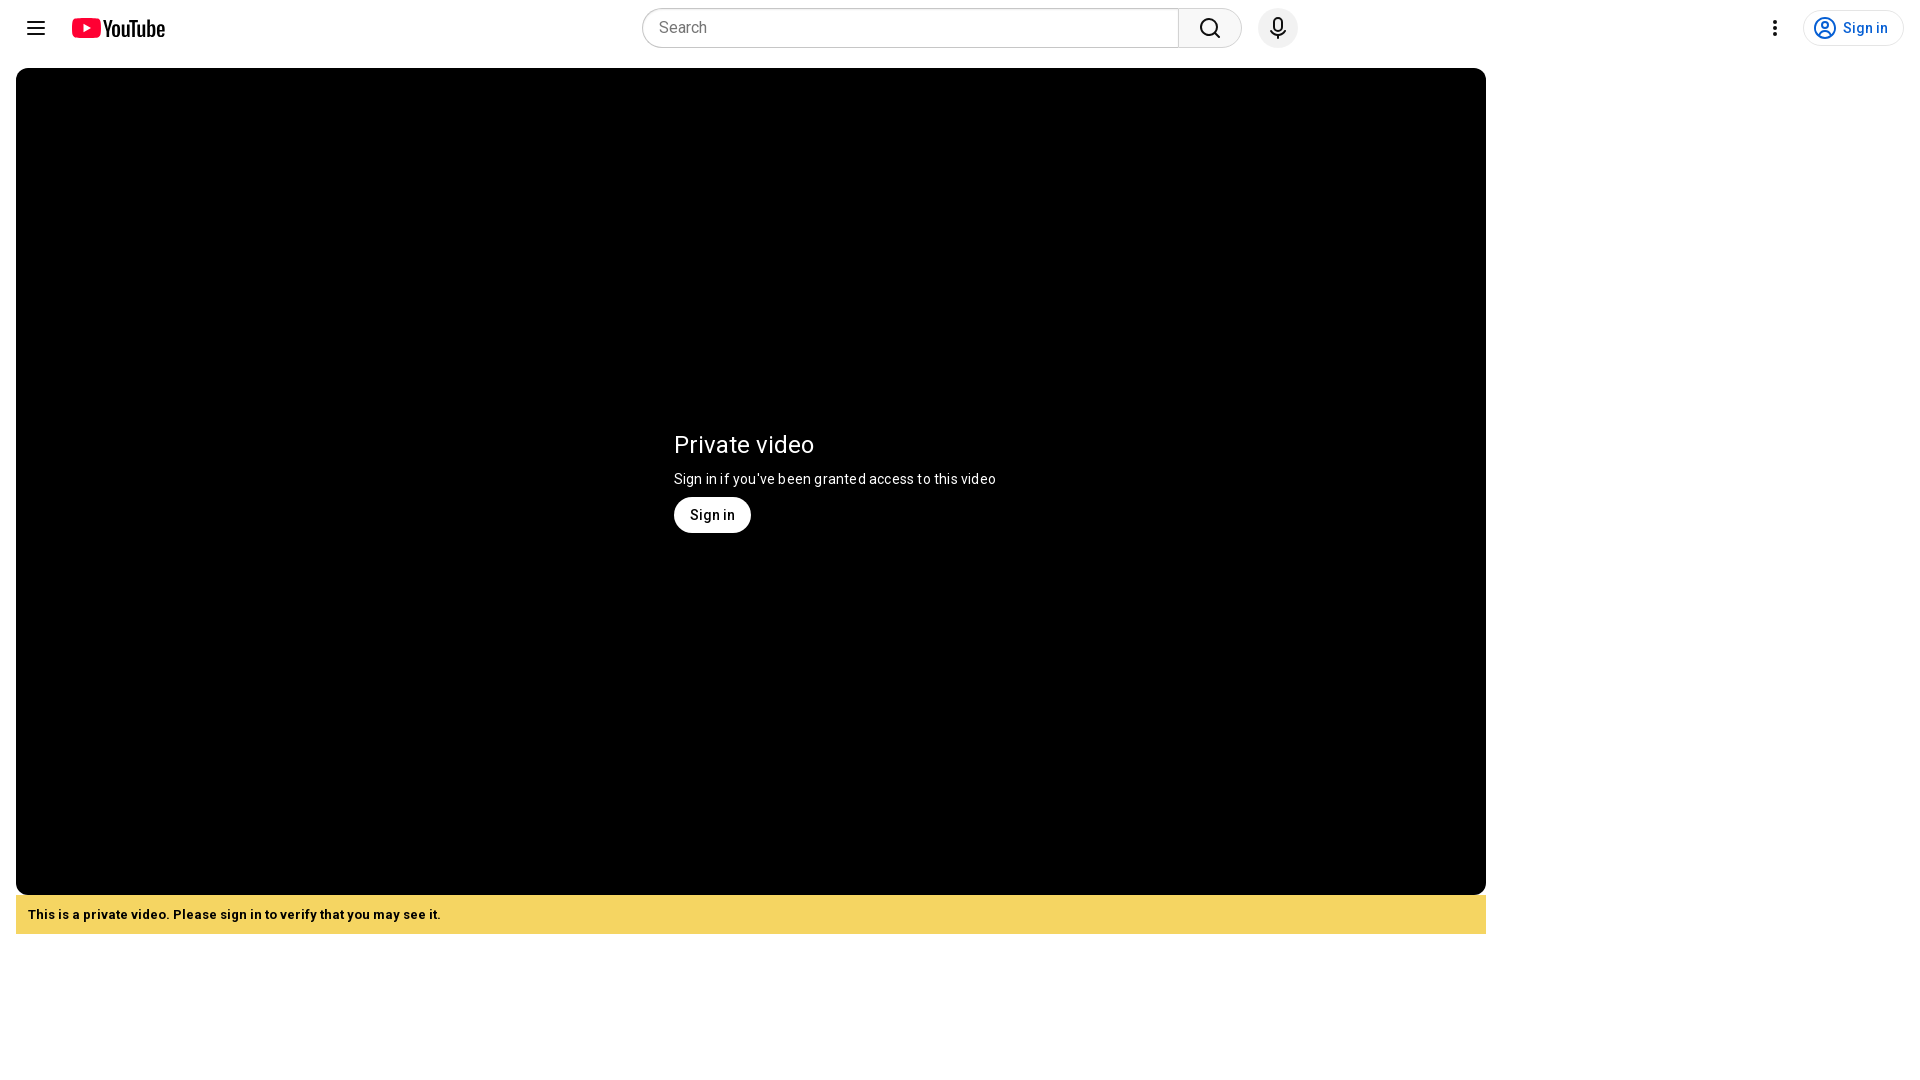

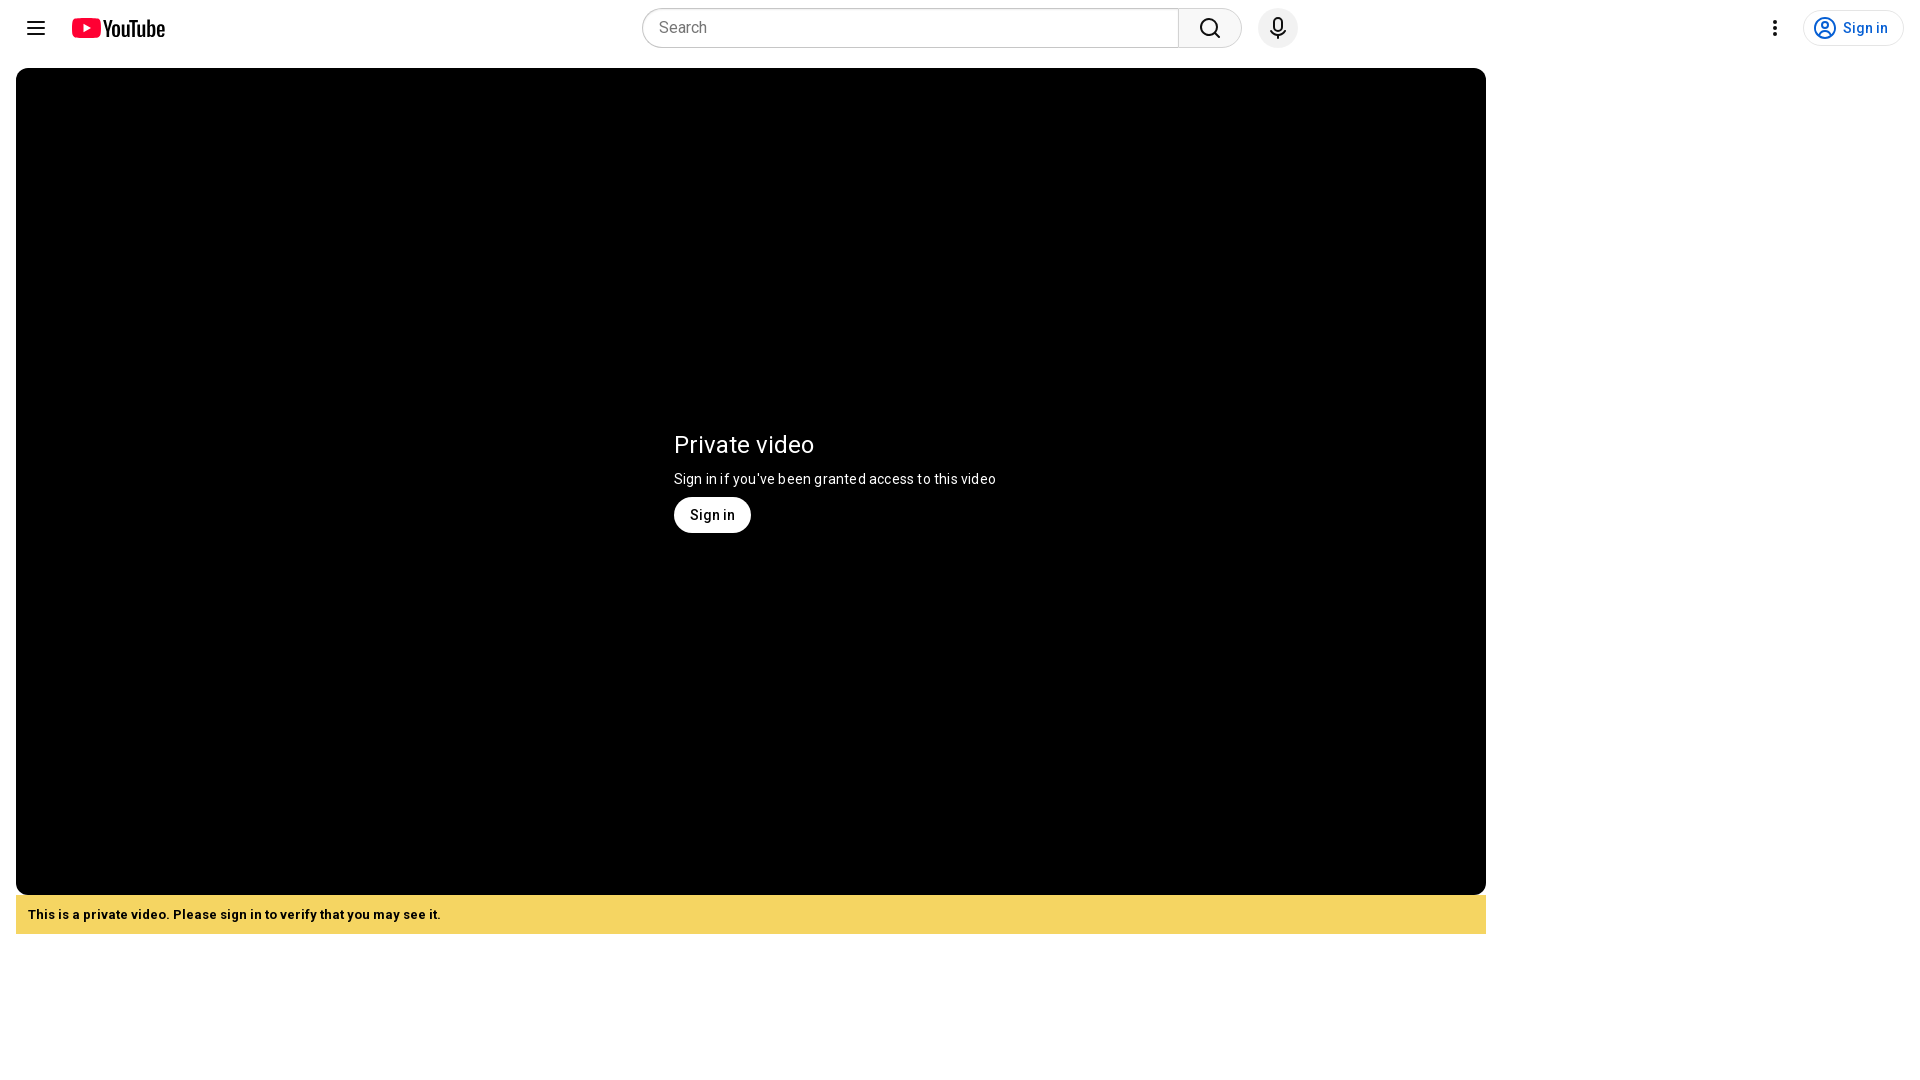